Tests navigation from the BC Parks homepage to the Approved Management Plans page through the About menu, verifying the URL, title, and heading are correct.

Starting URL: https://bcparks.ca/

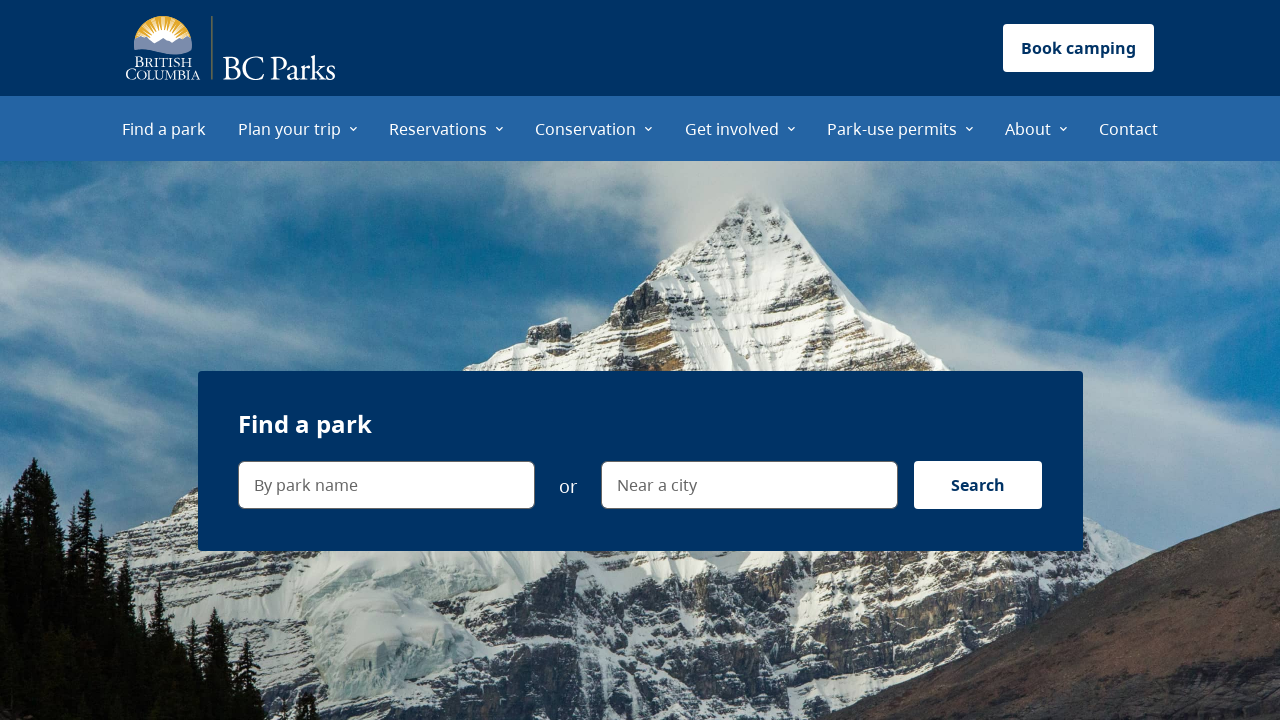

Waited for BC Parks homepage to load (networkidle)
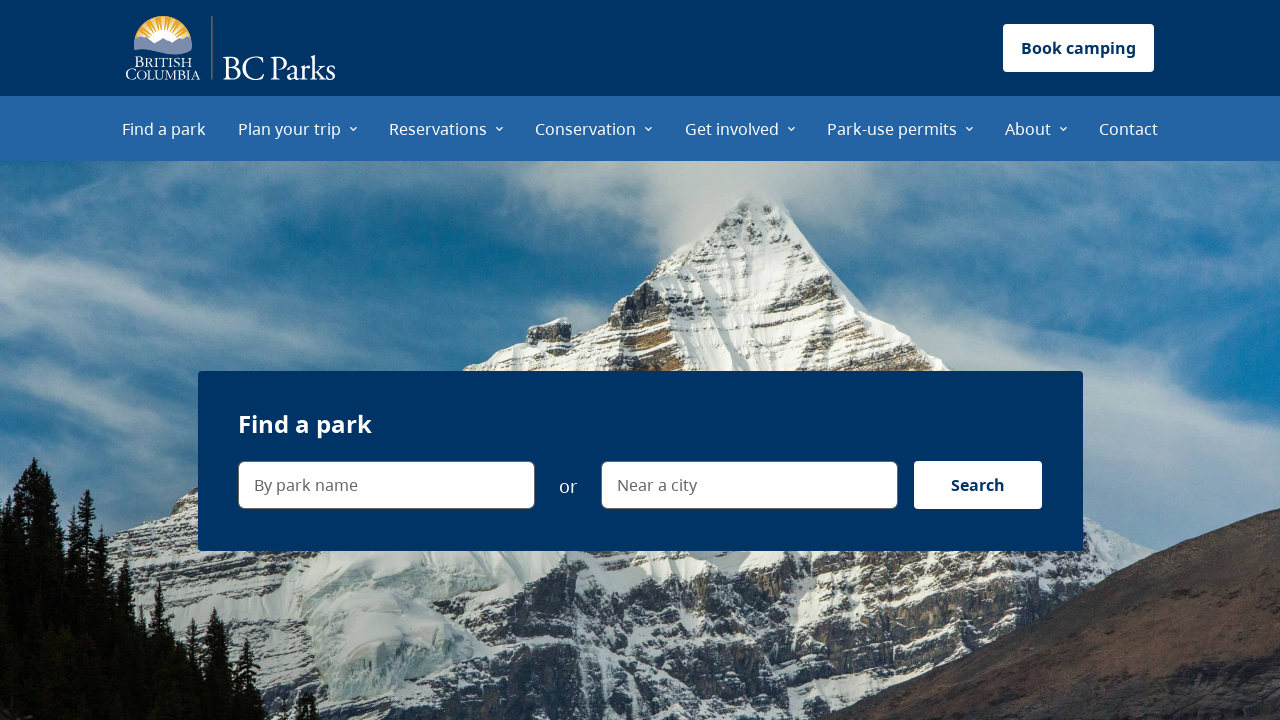

Clicked on About menu item at (1036, 128) on internal:role=menuitem[name="About"i]
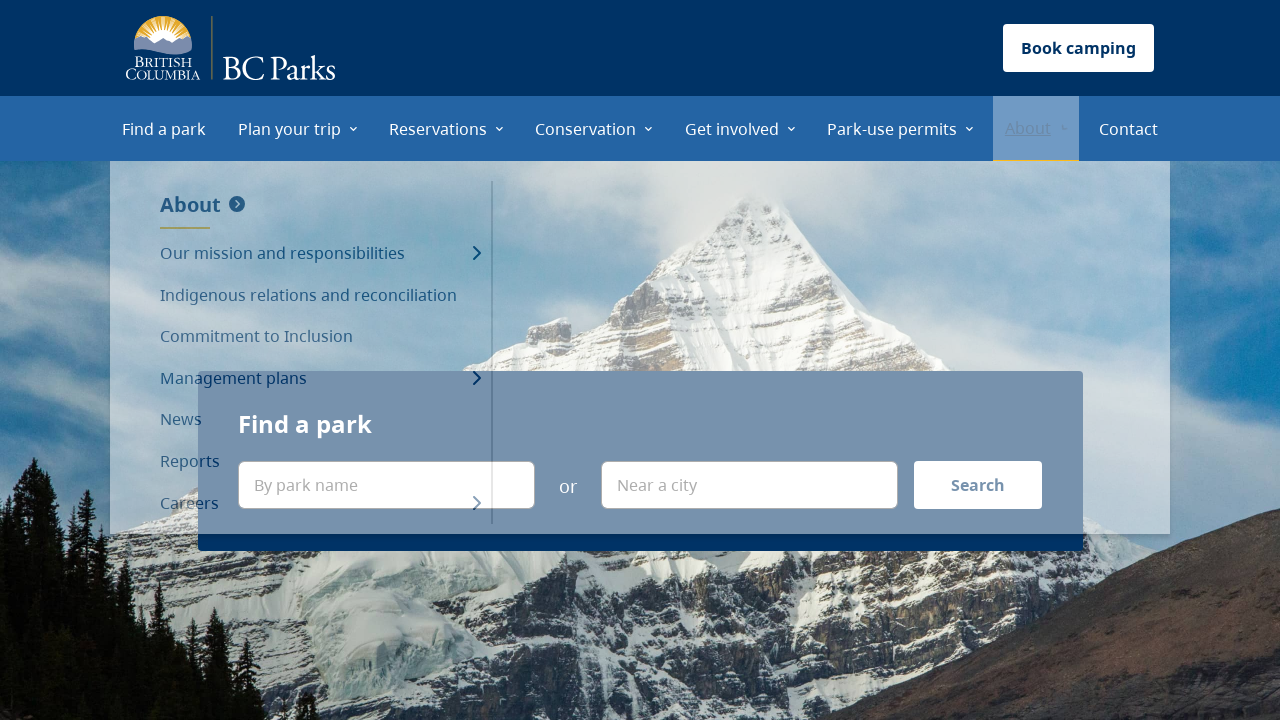

Clicked on Management plans submenu at (320, 379) on internal:role=menuitem[name="Management plans"i]
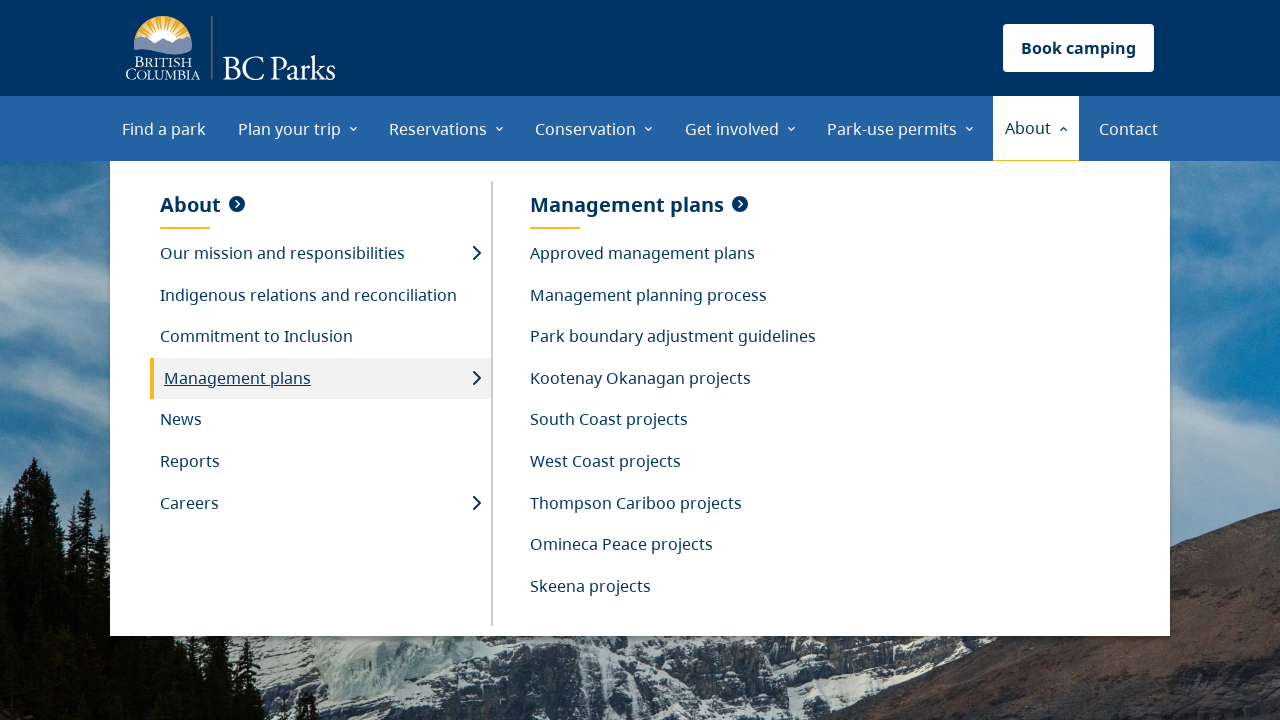

Clicked on Approved management plans submenu at (673, 254) on internal:role=menuitem[name="Approved management plans"i]
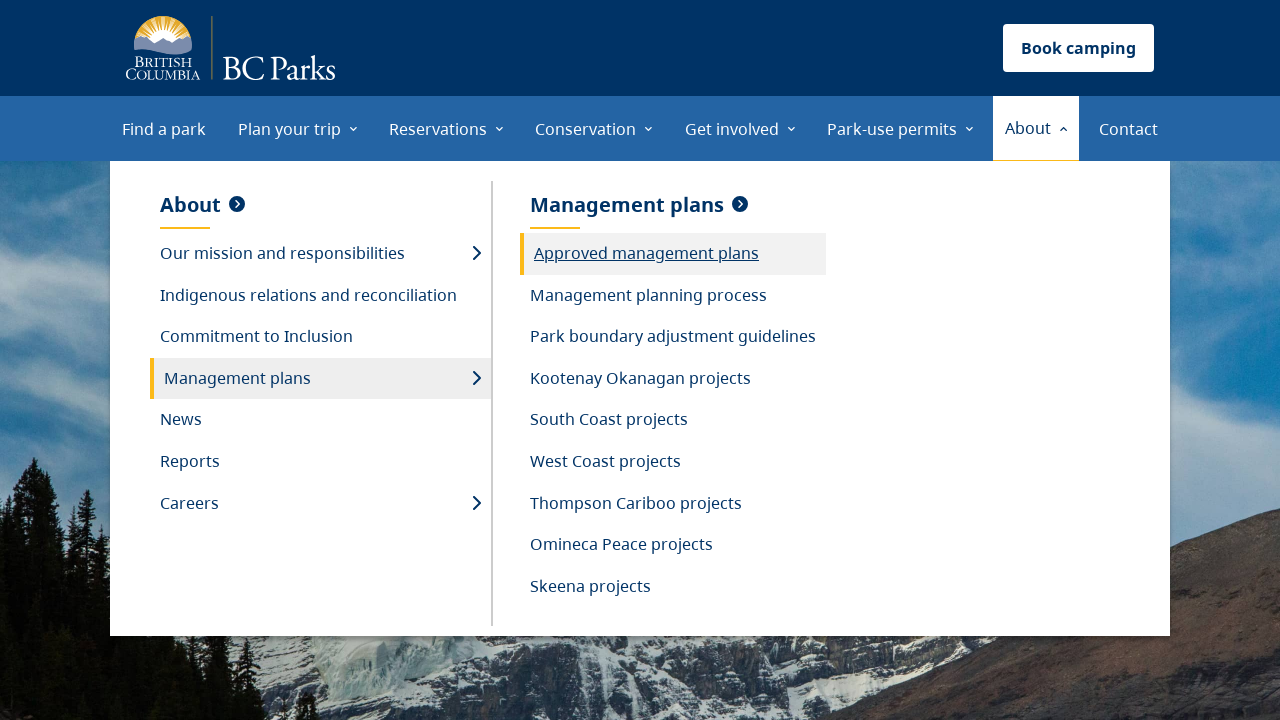

Verified navigation to Approved Management Plans page (URL confirmed)
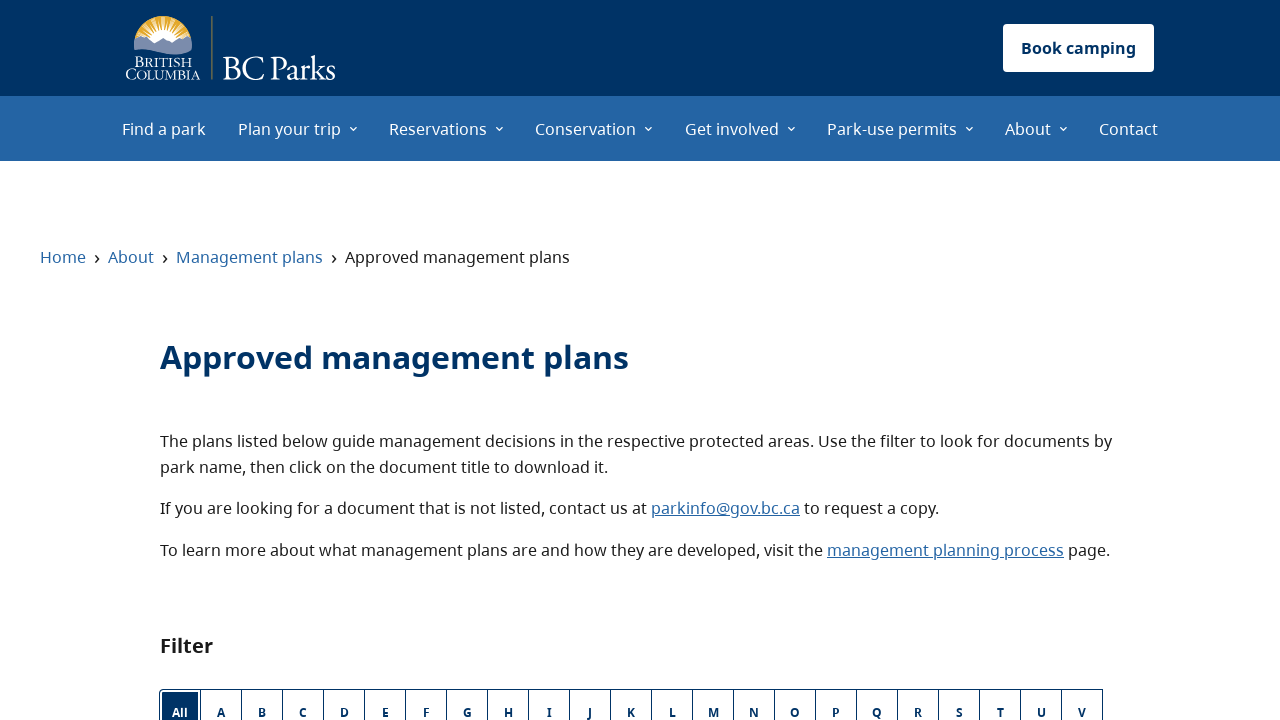

Verified page heading 'Approved management plans' is visible
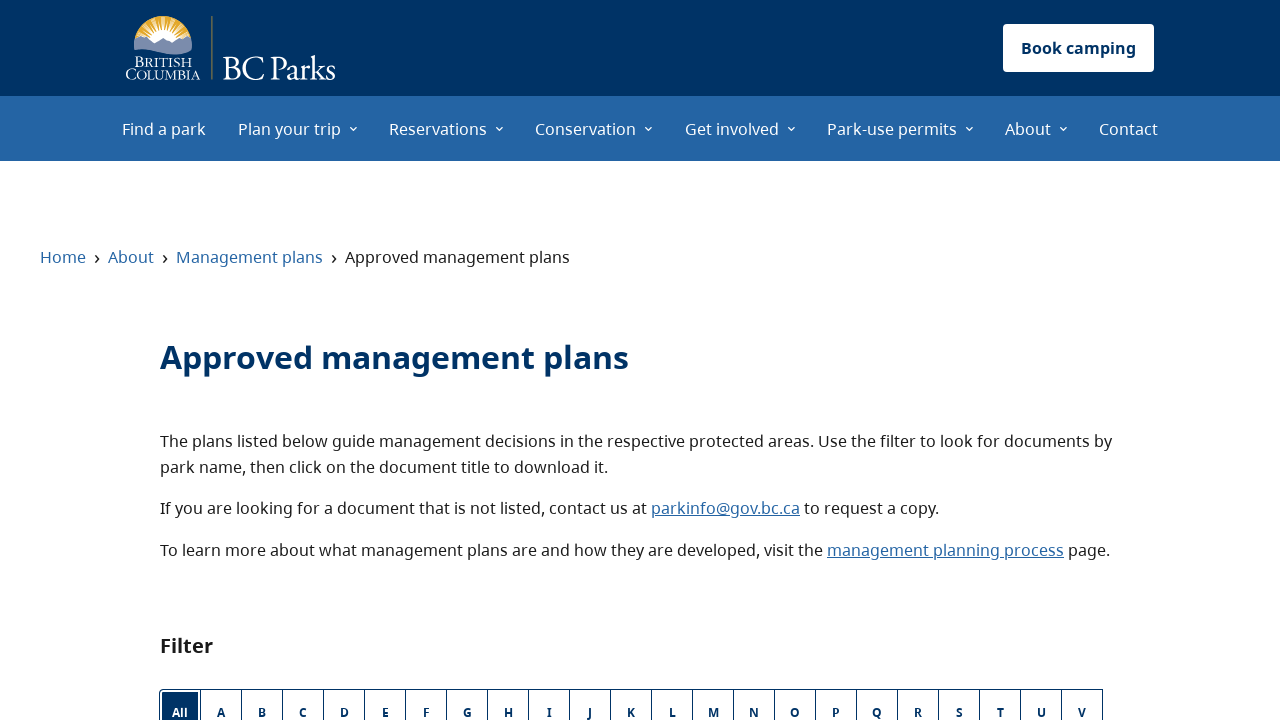

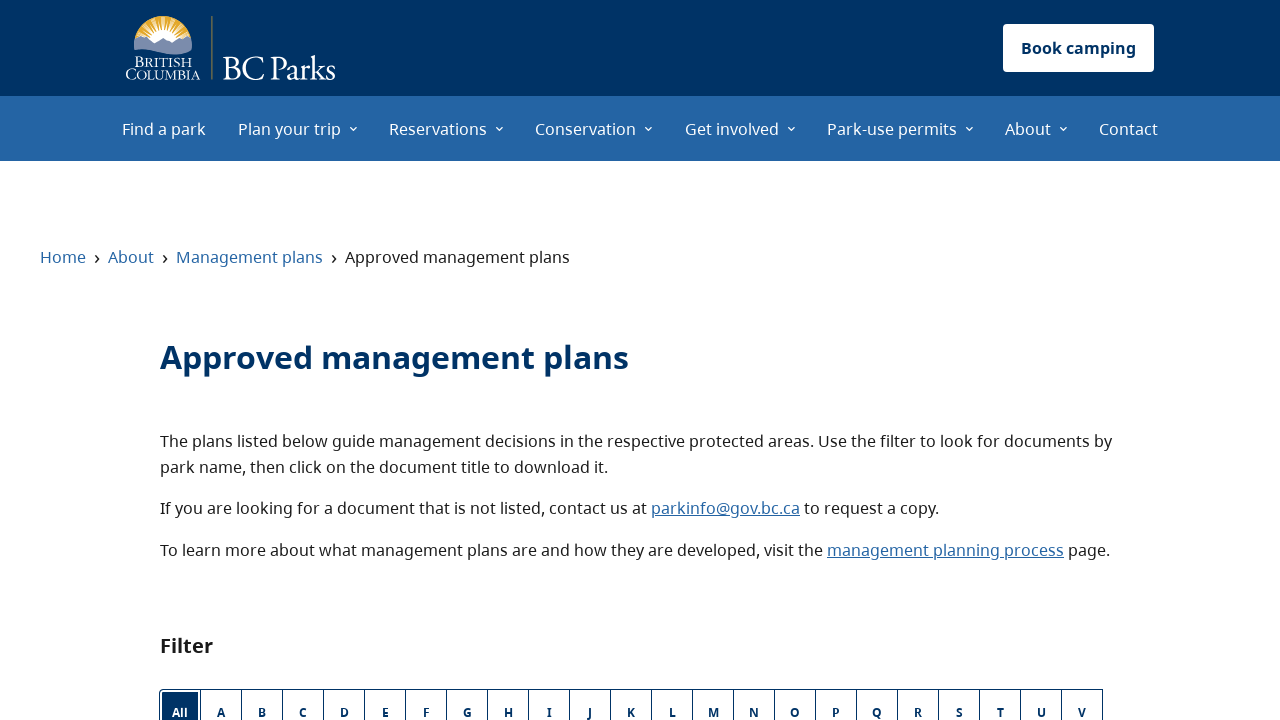